Tests the FAQ accordion section on a scooter rental page by clicking on questions and verifying that the corresponding answers are displayed correctly. The test iterates through multiple question/answer pairs in the accordion.

Starting URL: https://qa-scooter.praktikum-services.ru/

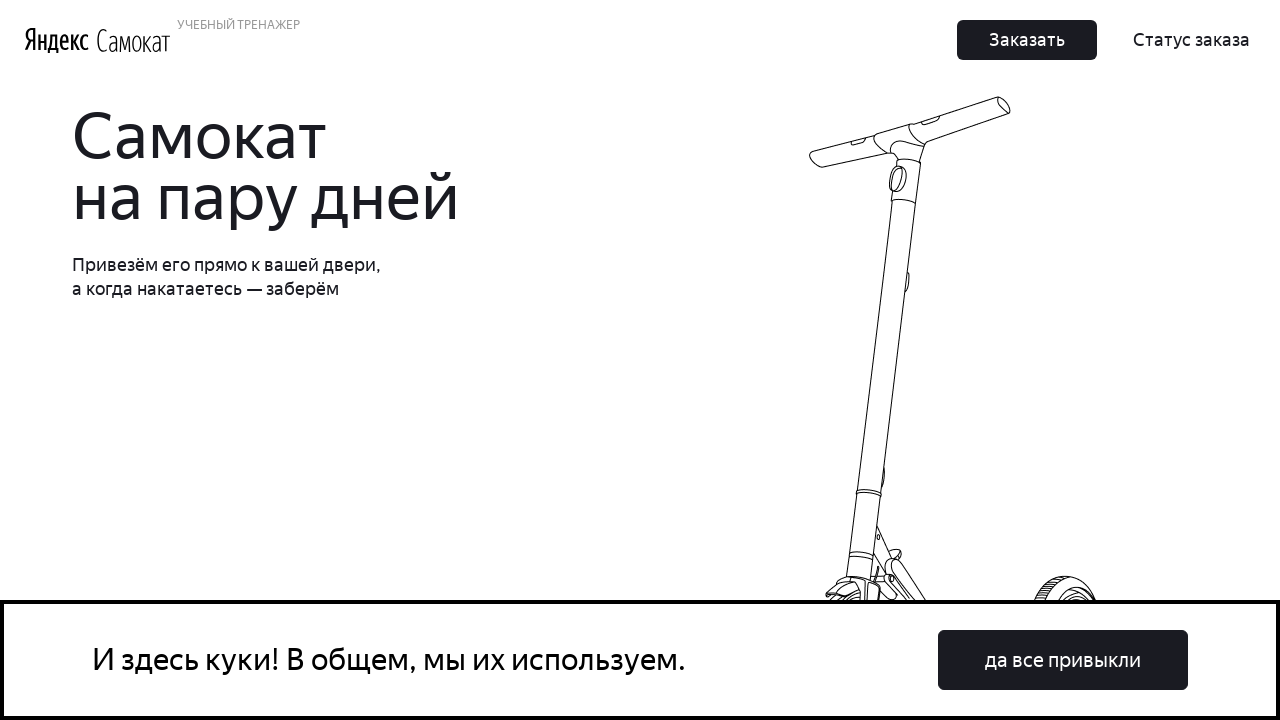

Scrolled to FAQ section (first accordion heading)
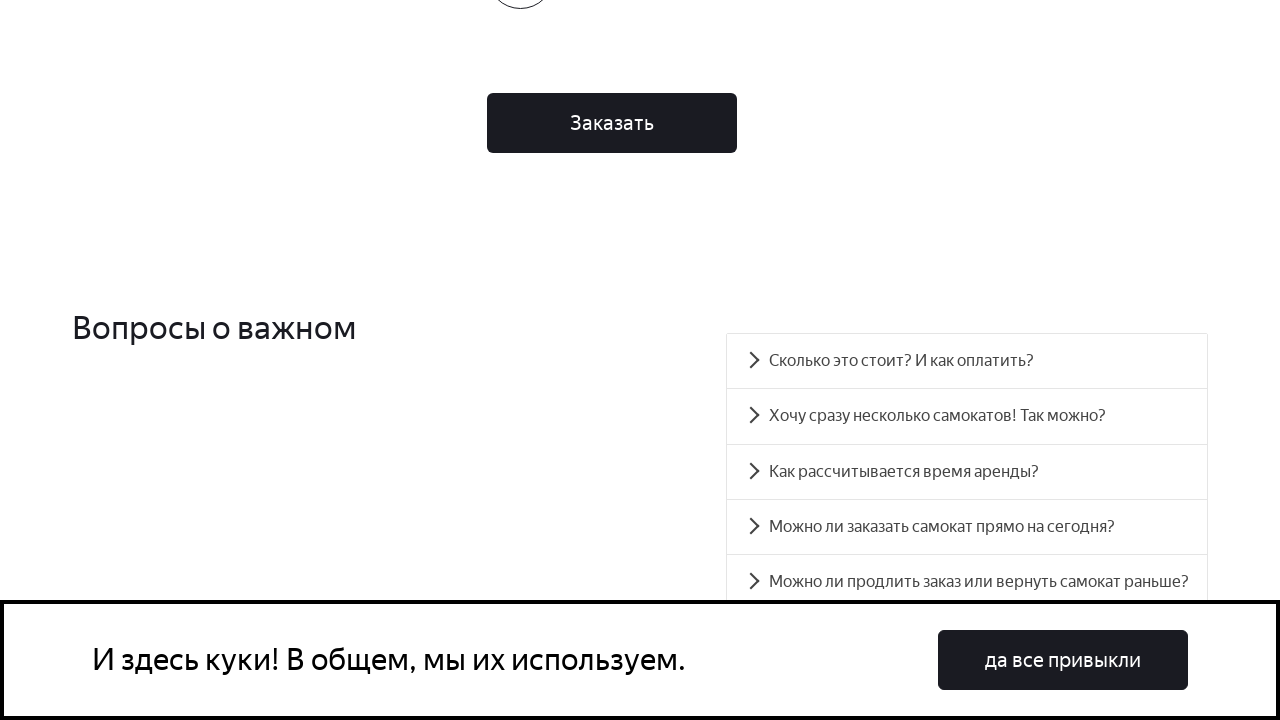

Scrolled to question element with ID accordion__heading-0
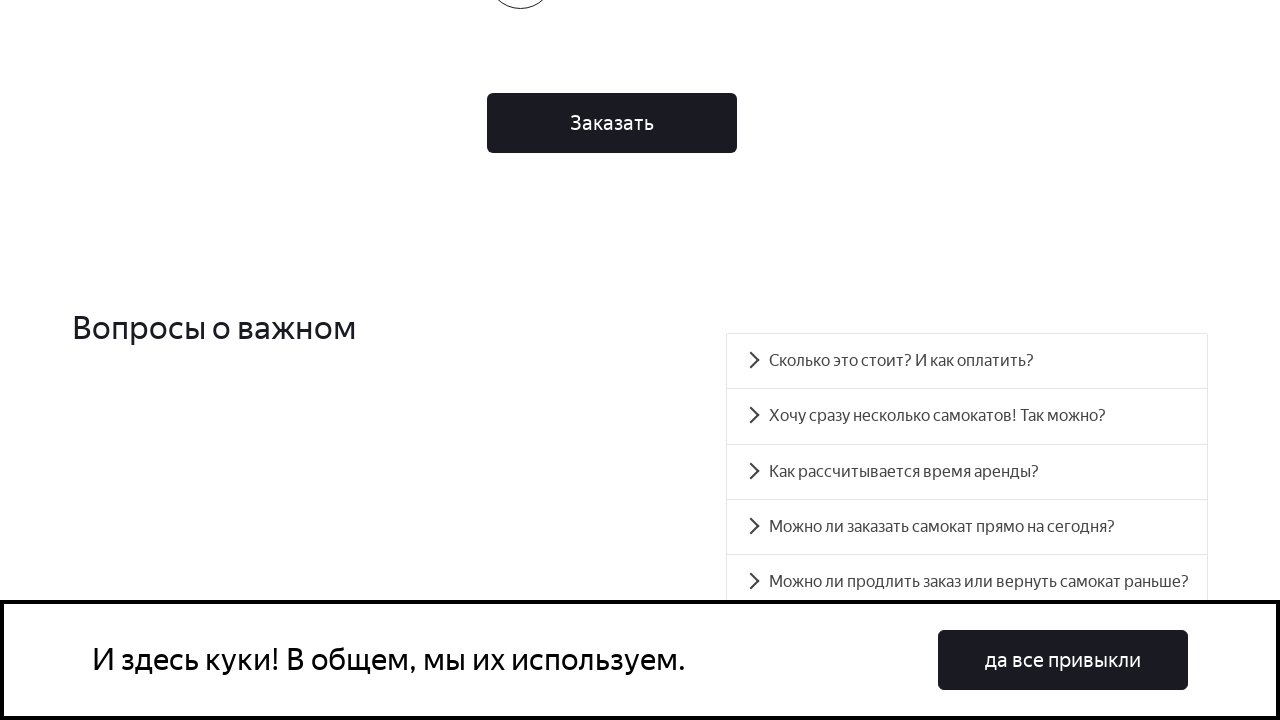

Clicked on FAQ question accordion__heading-0 to expand accordion at (967, 361) on #accordion__heading-0
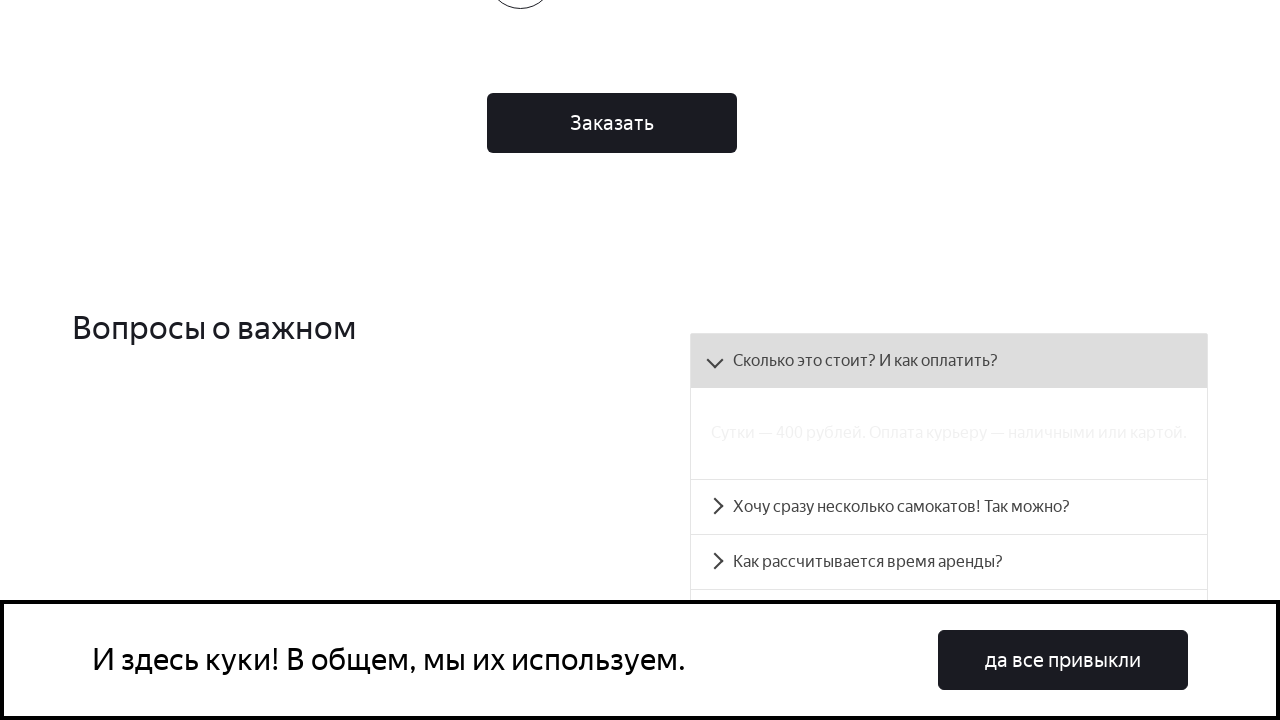

Answer panel accordion__panel-0 is now visible
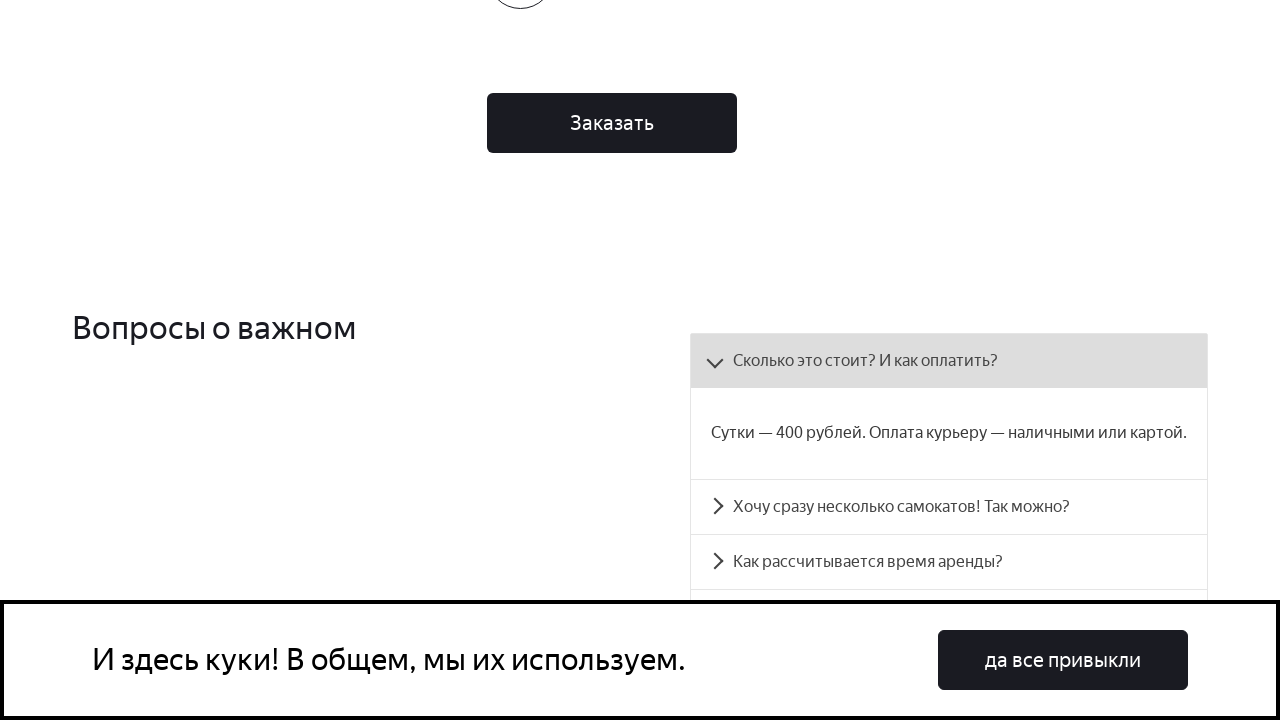

Scrolled to question element with ID accordion__heading-1
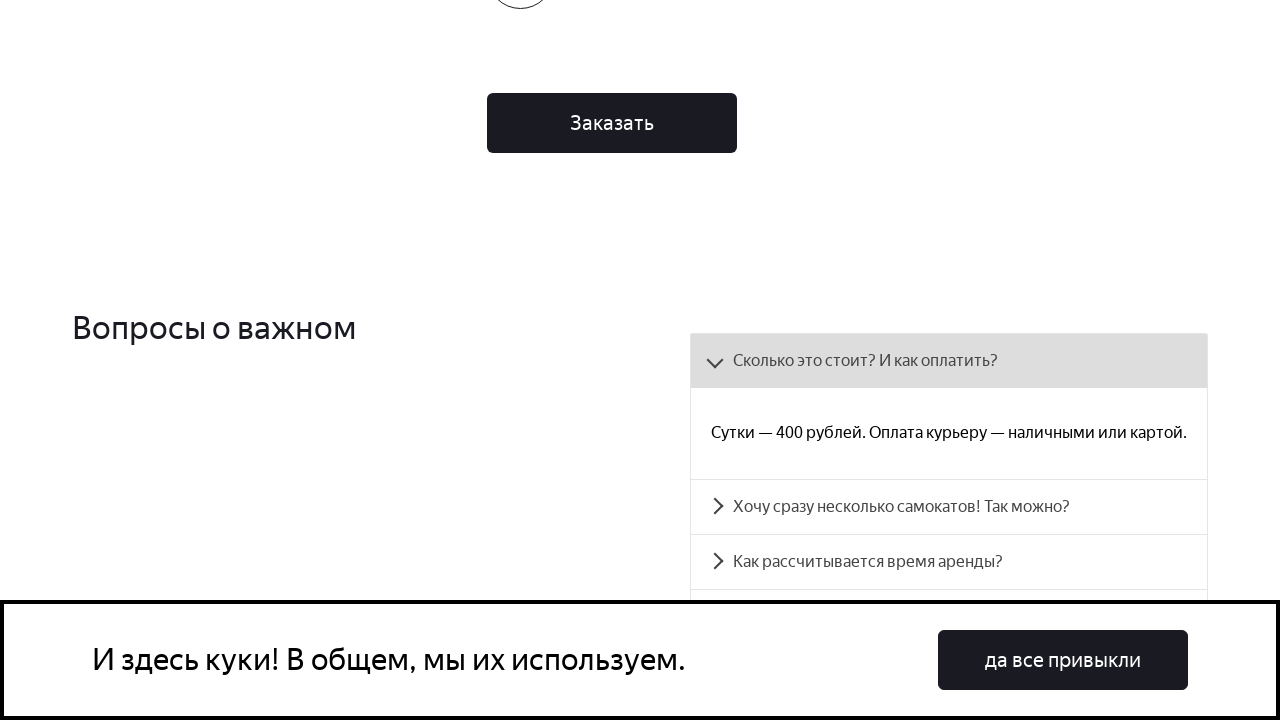

Clicked on FAQ question accordion__heading-1 to expand accordion at (949, 507) on #accordion__heading-1
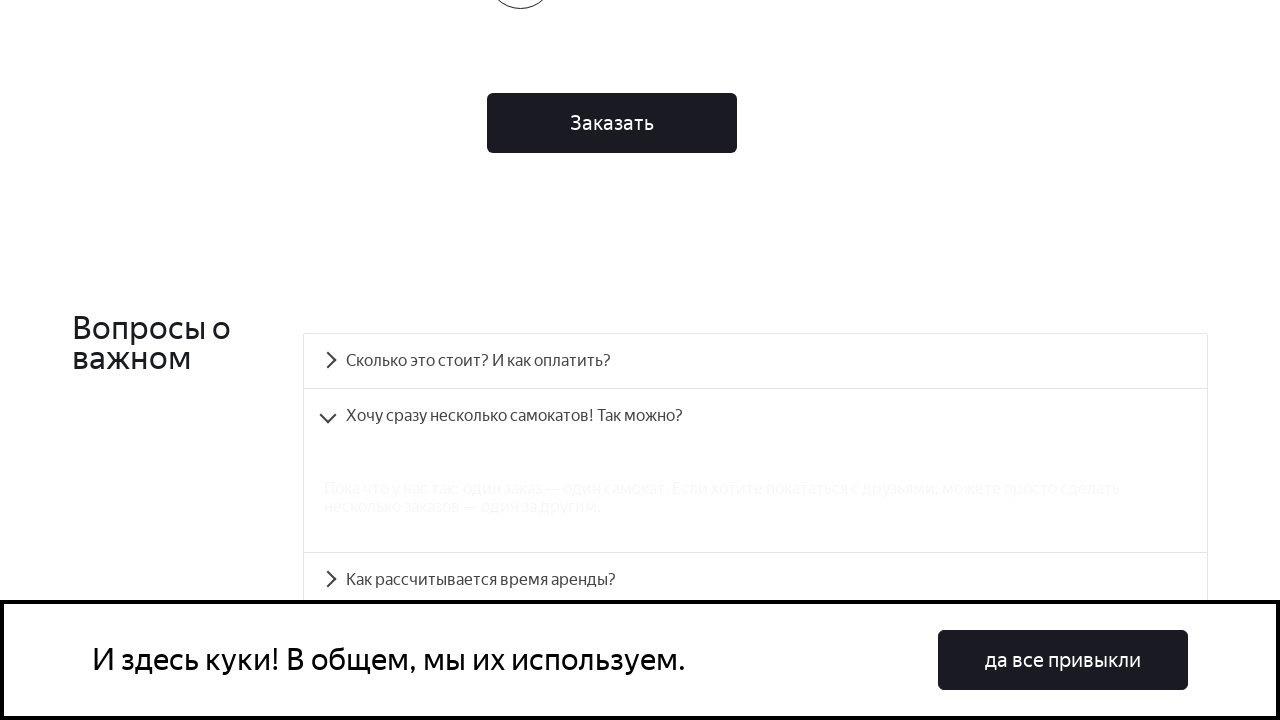

Answer panel accordion__panel-1 is now visible
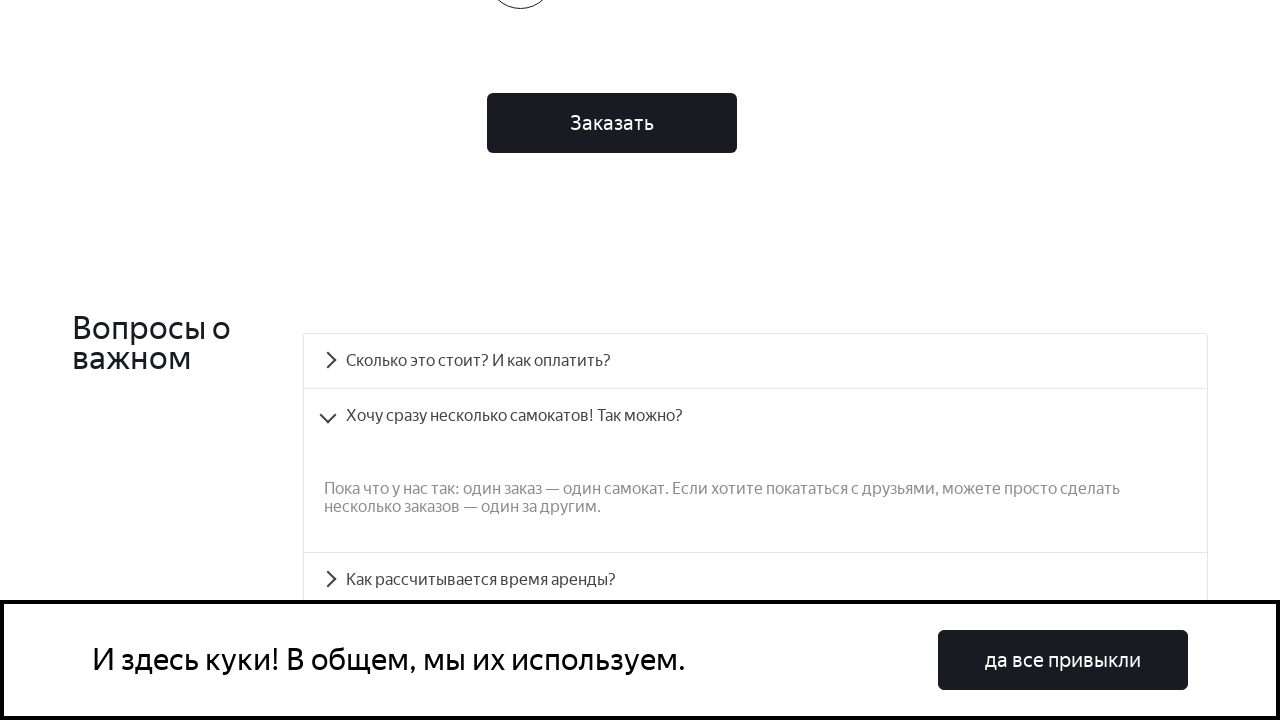

Scrolled to question element with ID accordion__heading-2
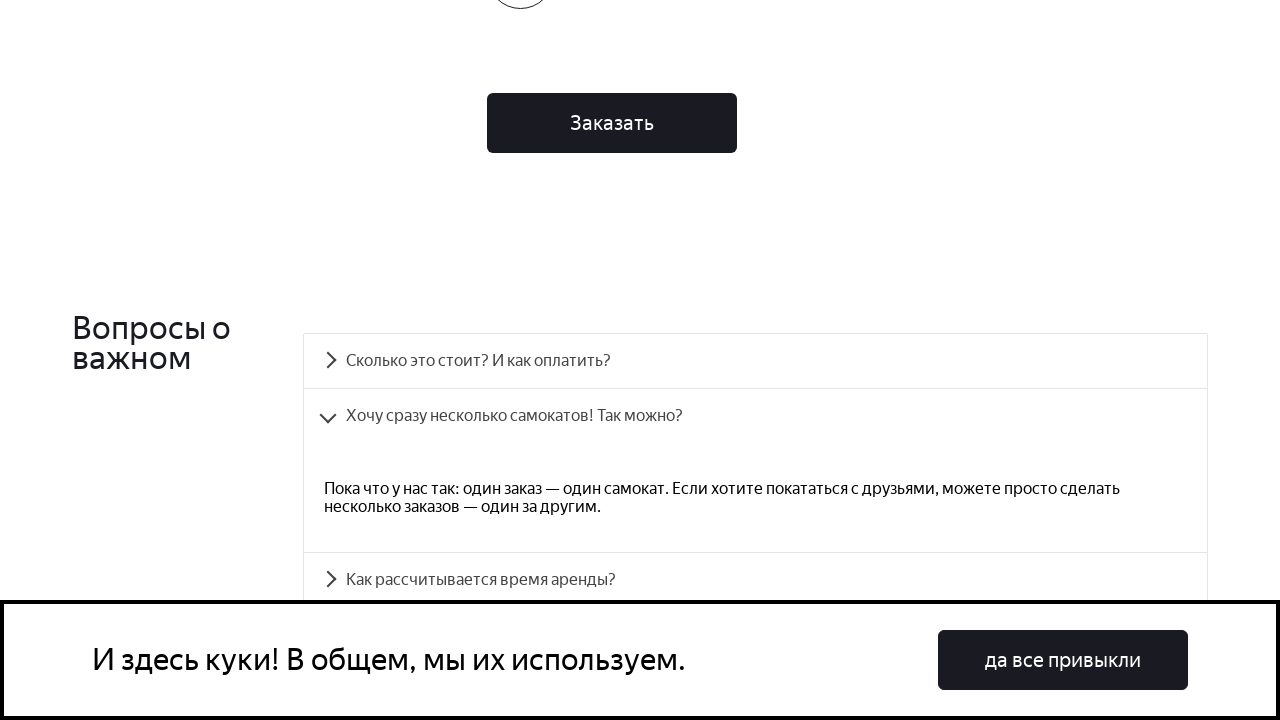

Clicked on FAQ question accordion__heading-2 to expand accordion at (755, 580) on #accordion__heading-2
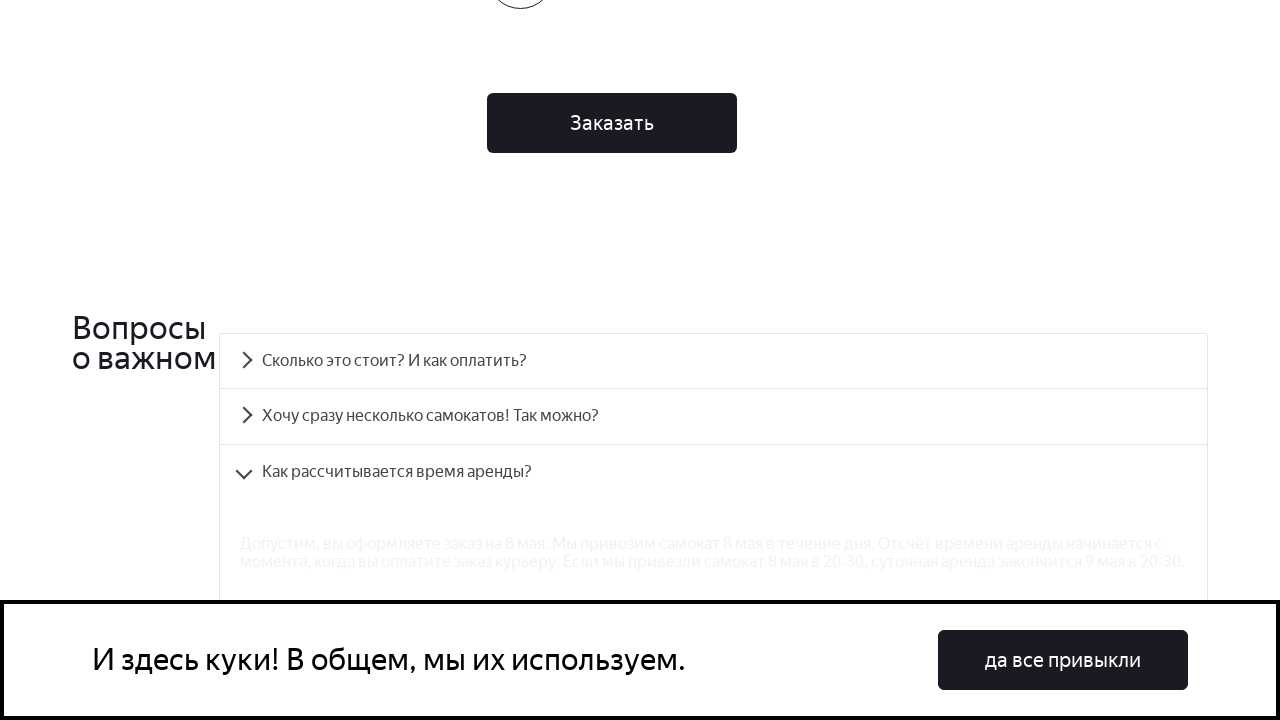

Answer panel accordion__panel-2 is now visible
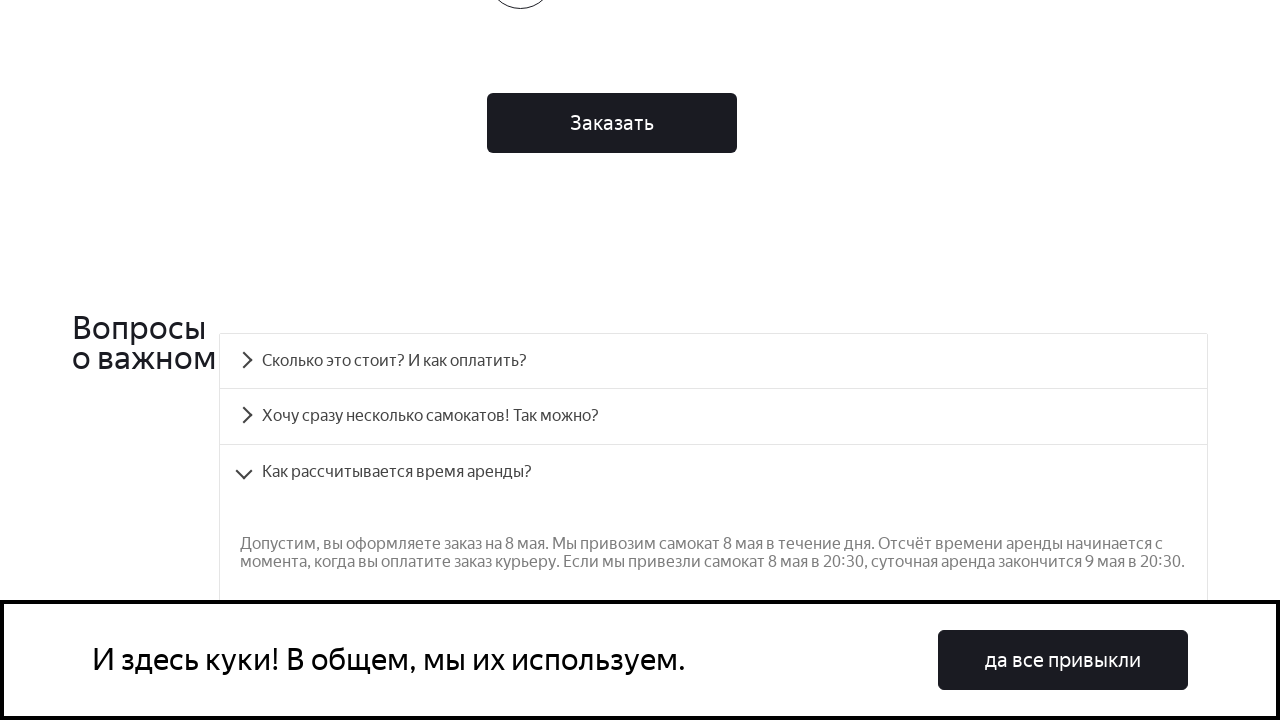

Scrolled to question element with ID accordion__heading-3
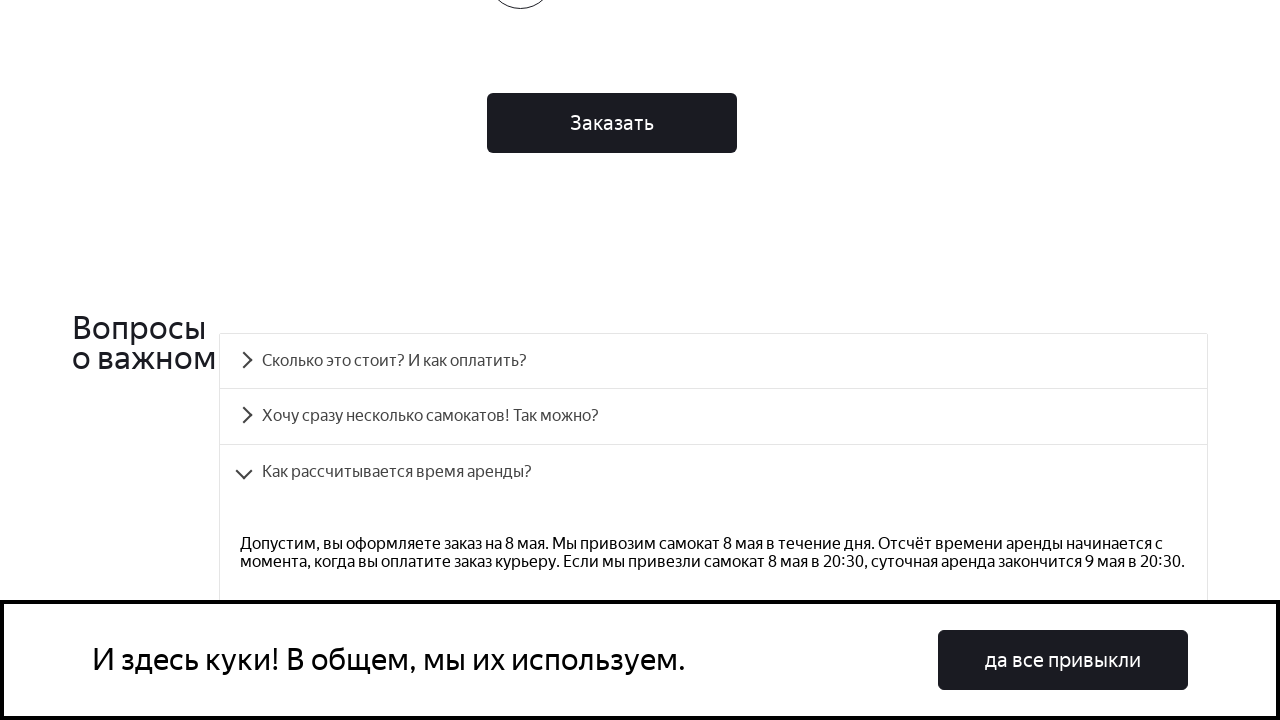

Clicked on FAQ question accordion__heading-3 to expand accordion at (714, 361) on #accordion__heading-3
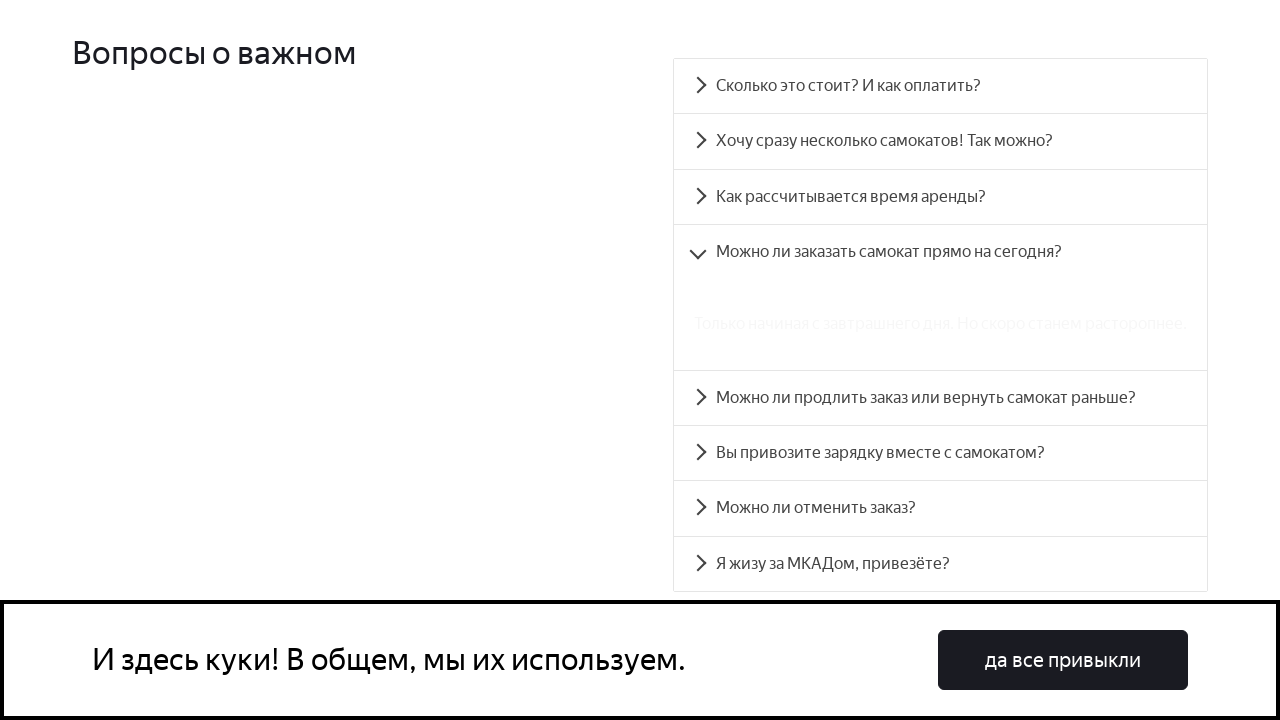

Answer panel accordion__panel-3 is now visible
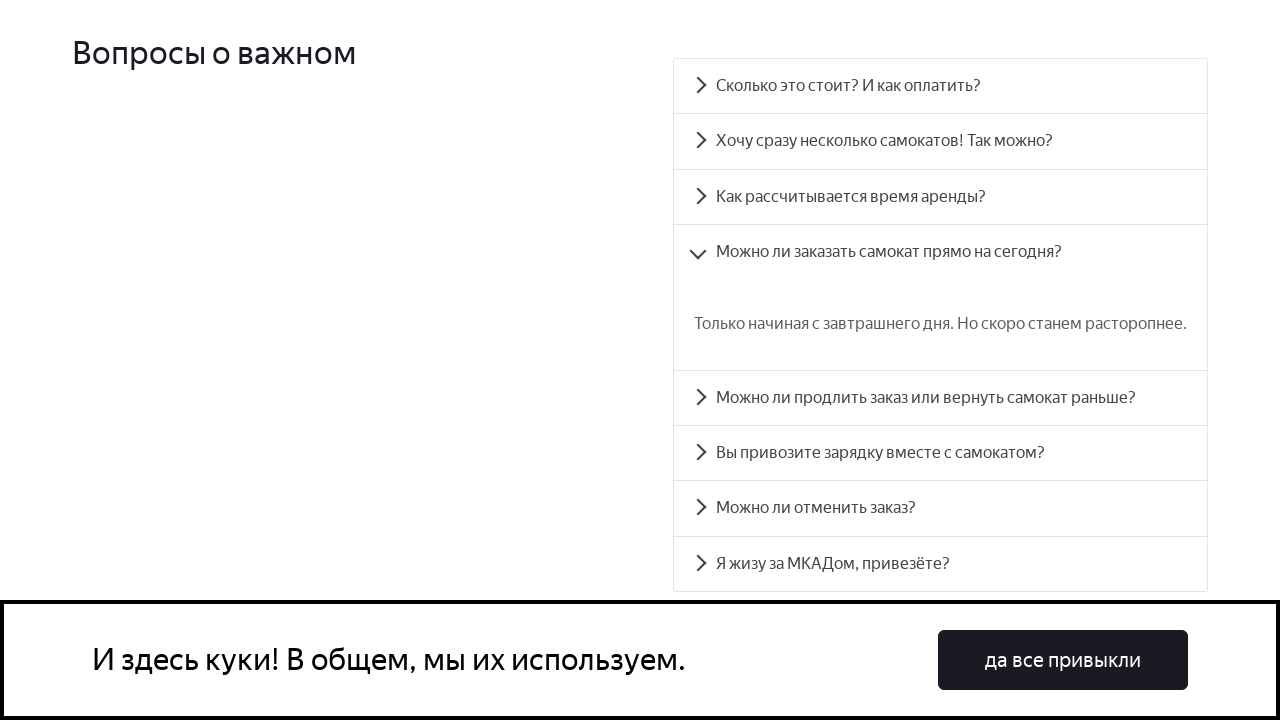

Scrolled to question element with ID accordion__heading-4
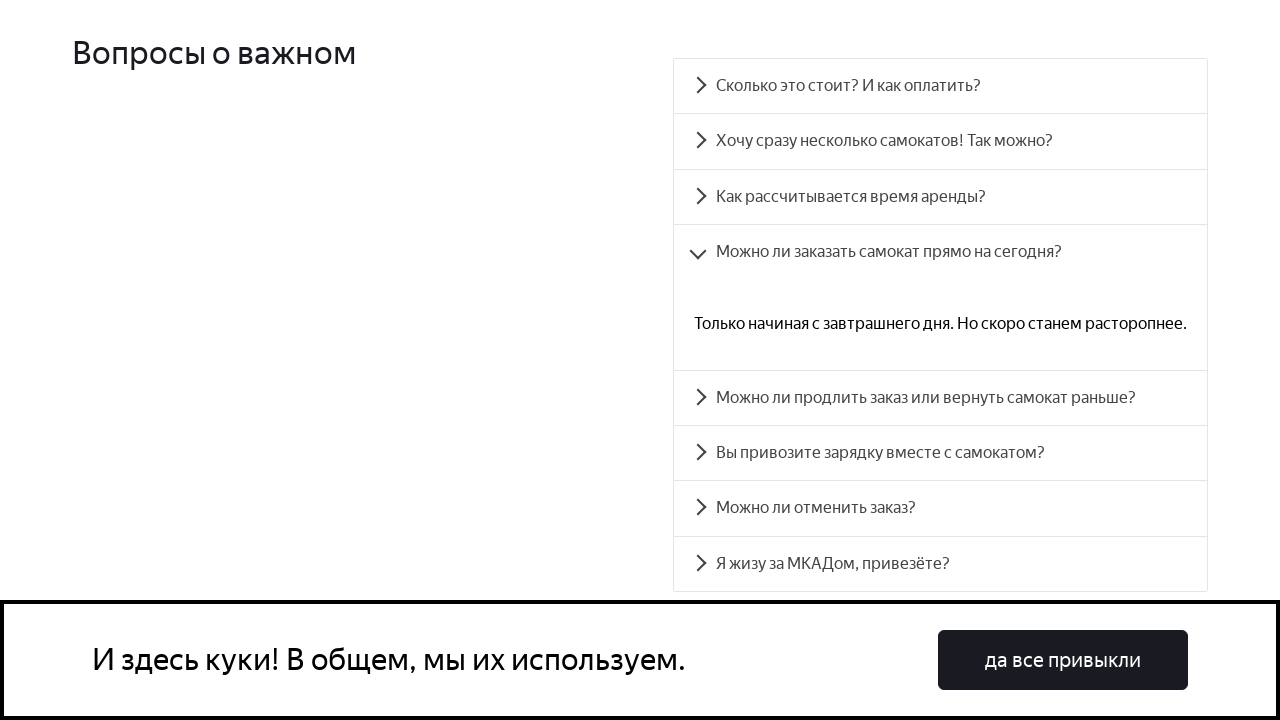

Clicked on FAQ question accordion__heading-4 to expand accordion at (940, 398) on #accordion__heading-4
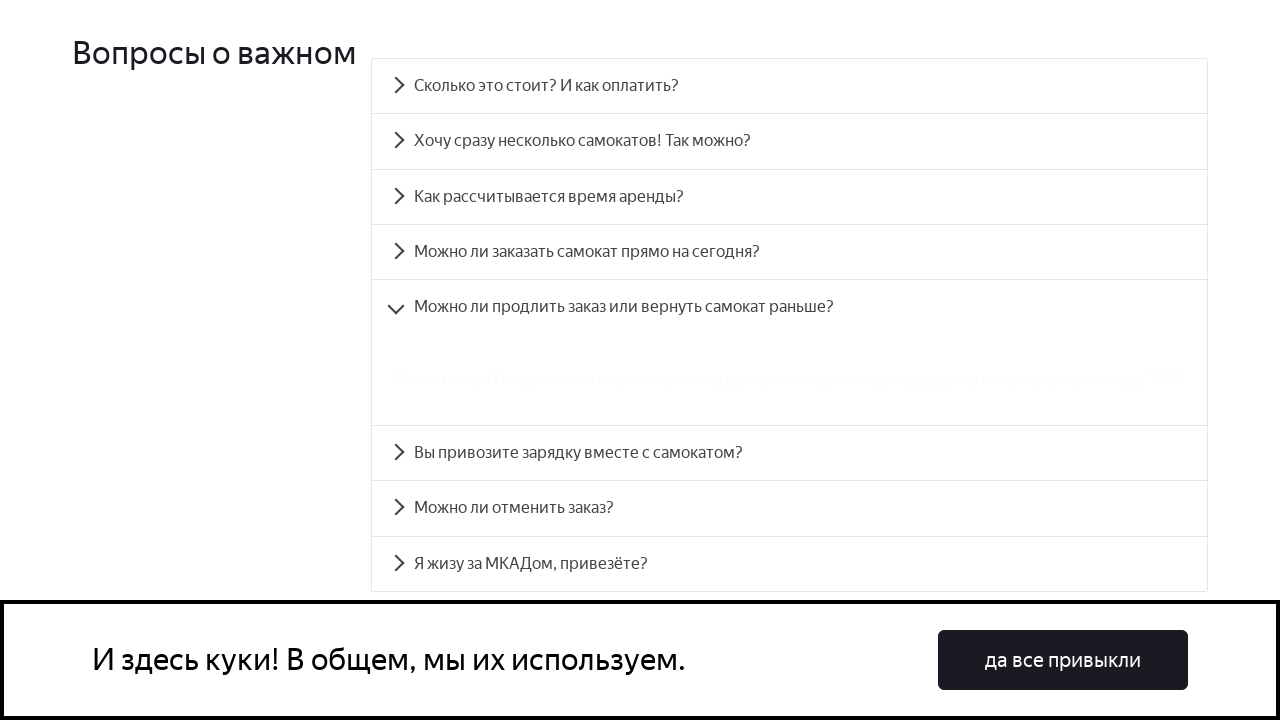

Answer panel accordion__panel-4 is now visible
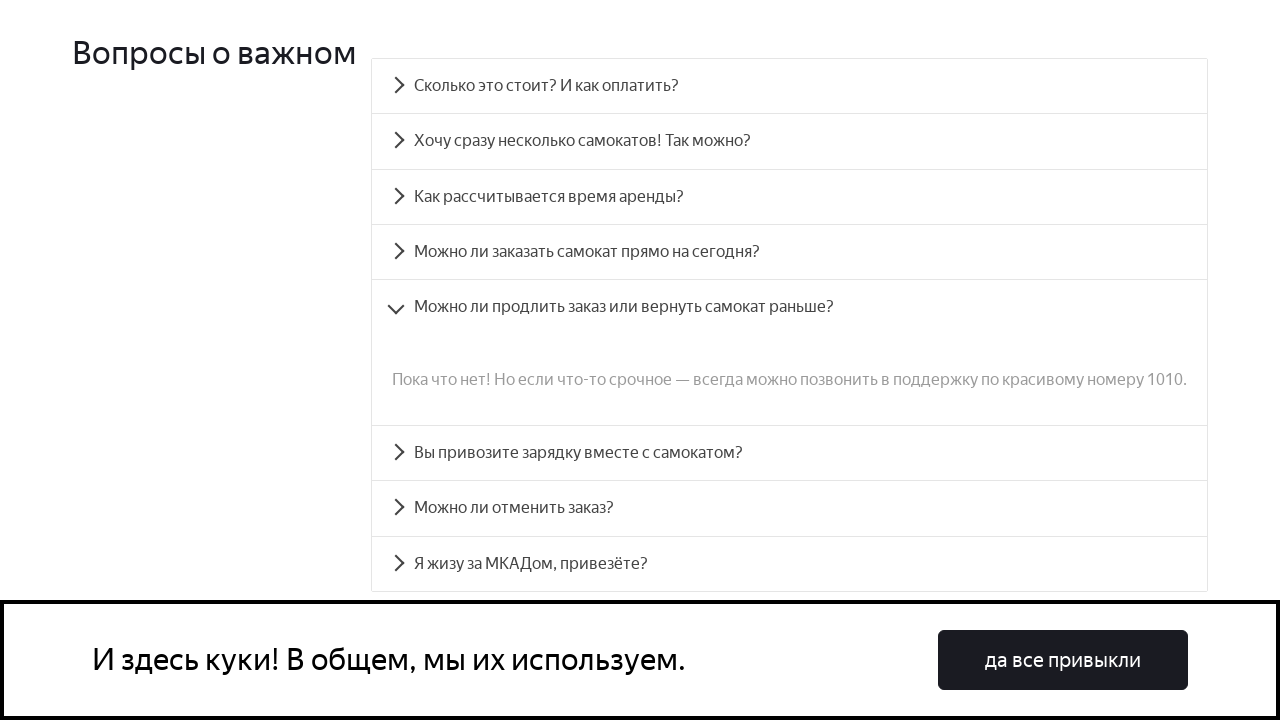

Scrolled to question element with ID accordion__heading-5
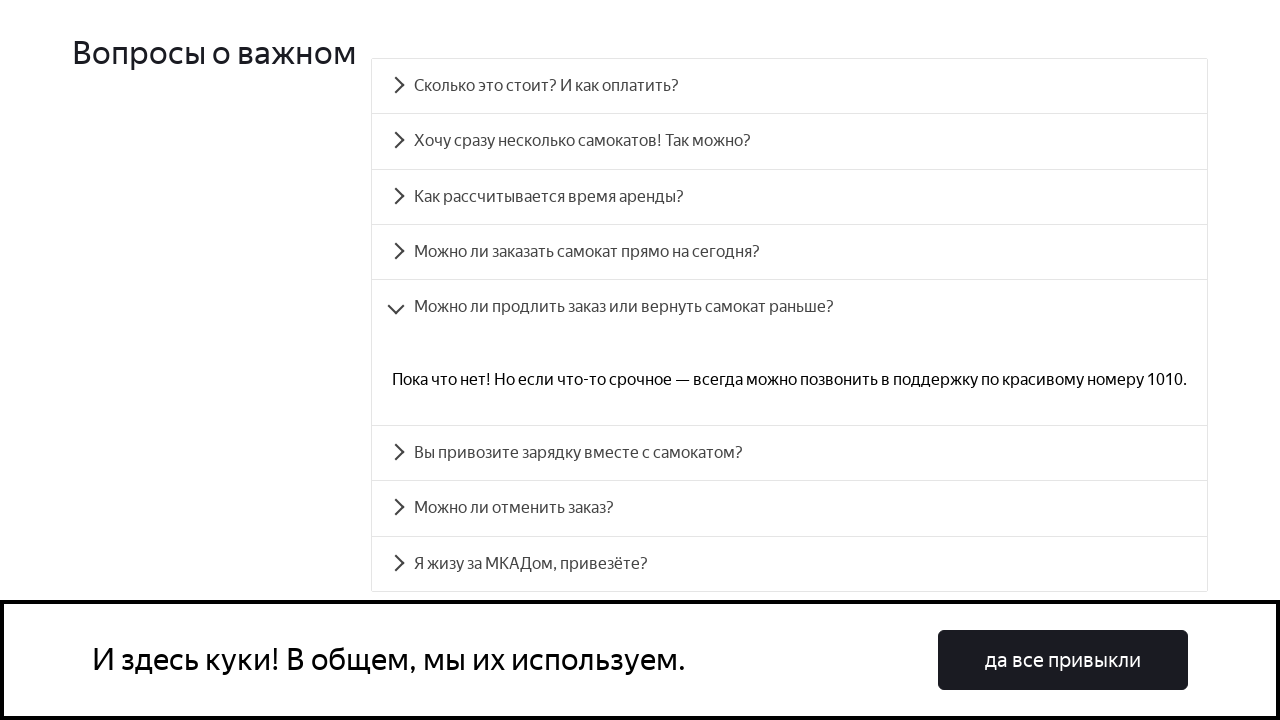

Clicked on FAQ question accordion__heading-5 to expand accordion at (790, 453) on #accordion__heading-5
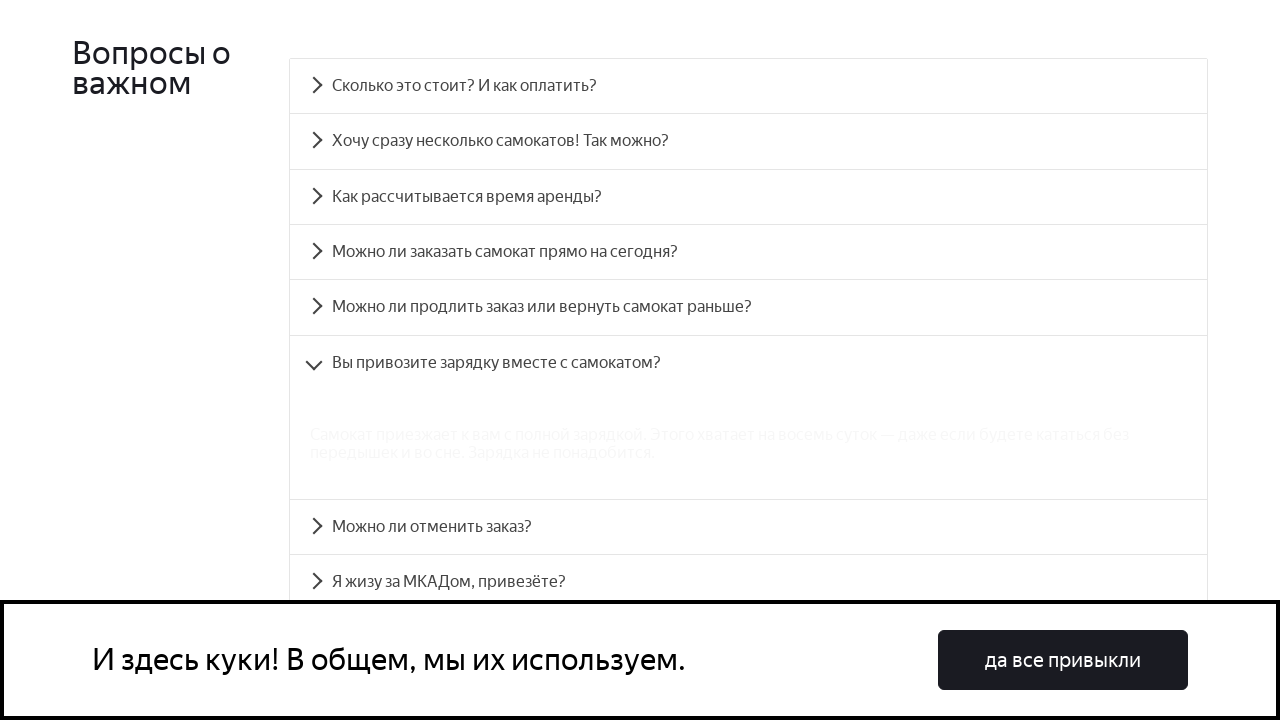

Answer panel accordion__panel-5 is now visible
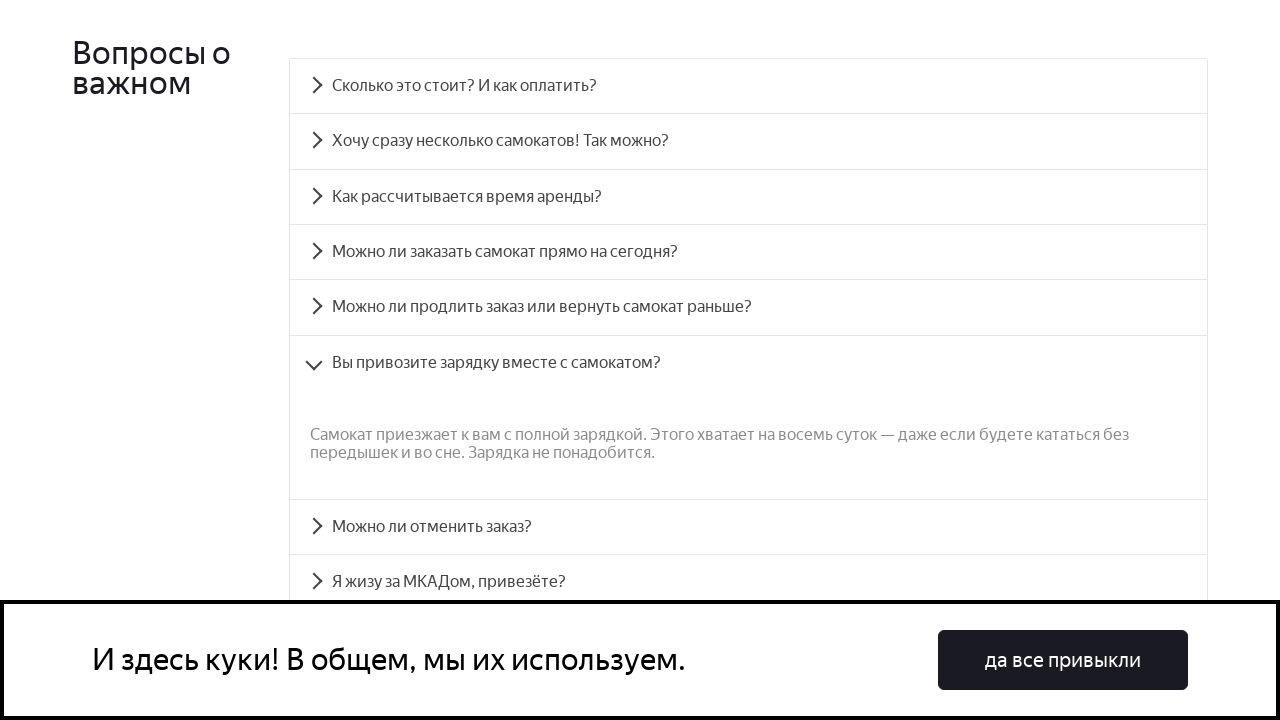

Scrolled to question element with ID accordion__heading-6
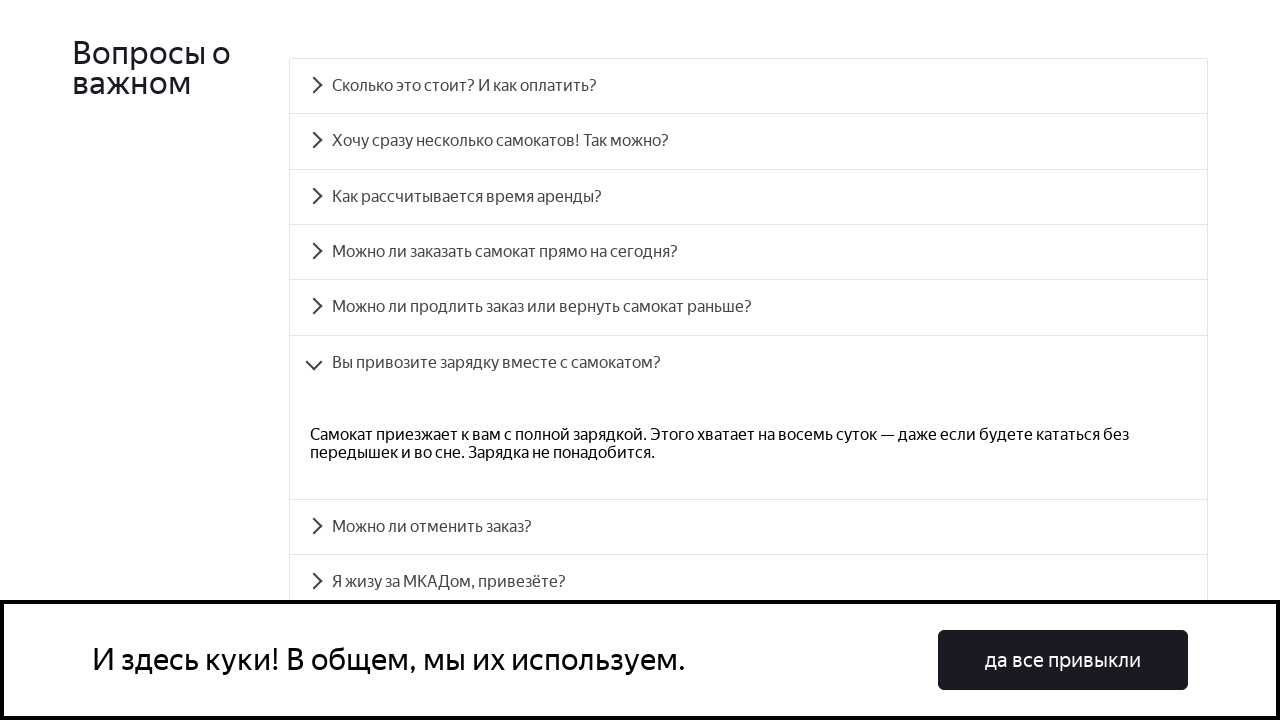

Clicked on FAQ question accordion__heading-6 to expand accordion at (748, 527) on #accordion__heading-6
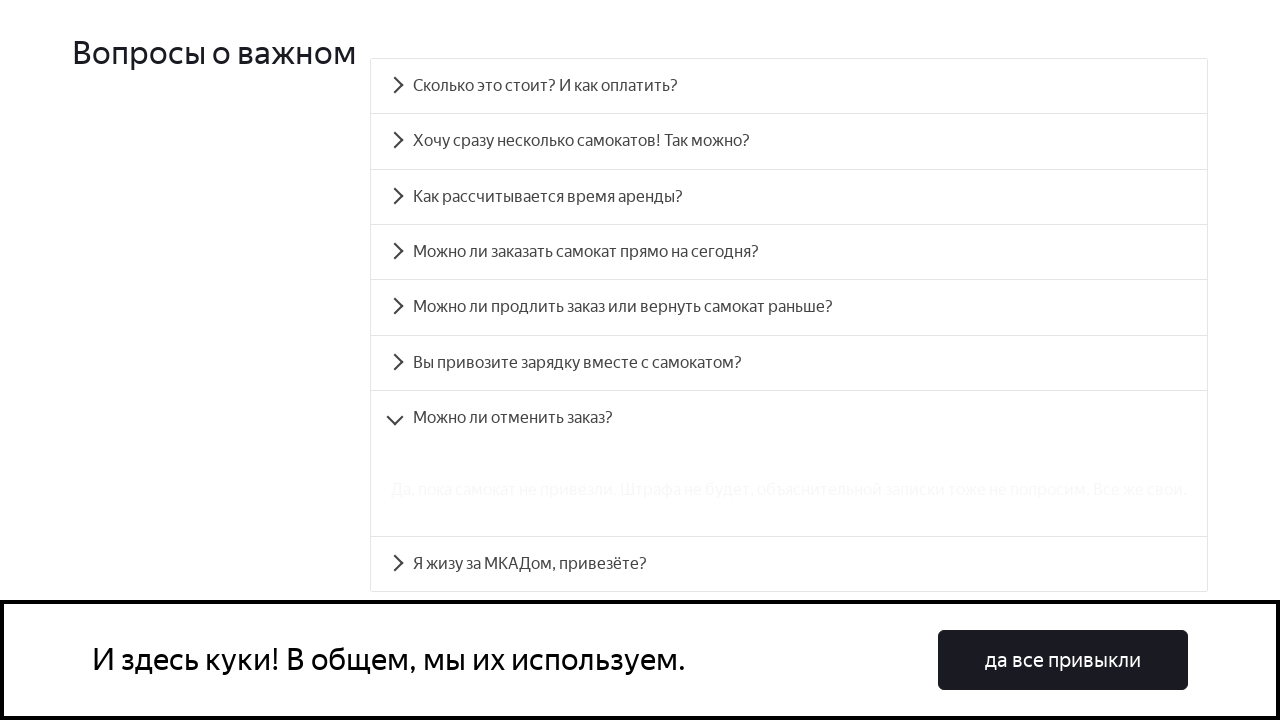

Answer panel accordion__panel-6 is now visible
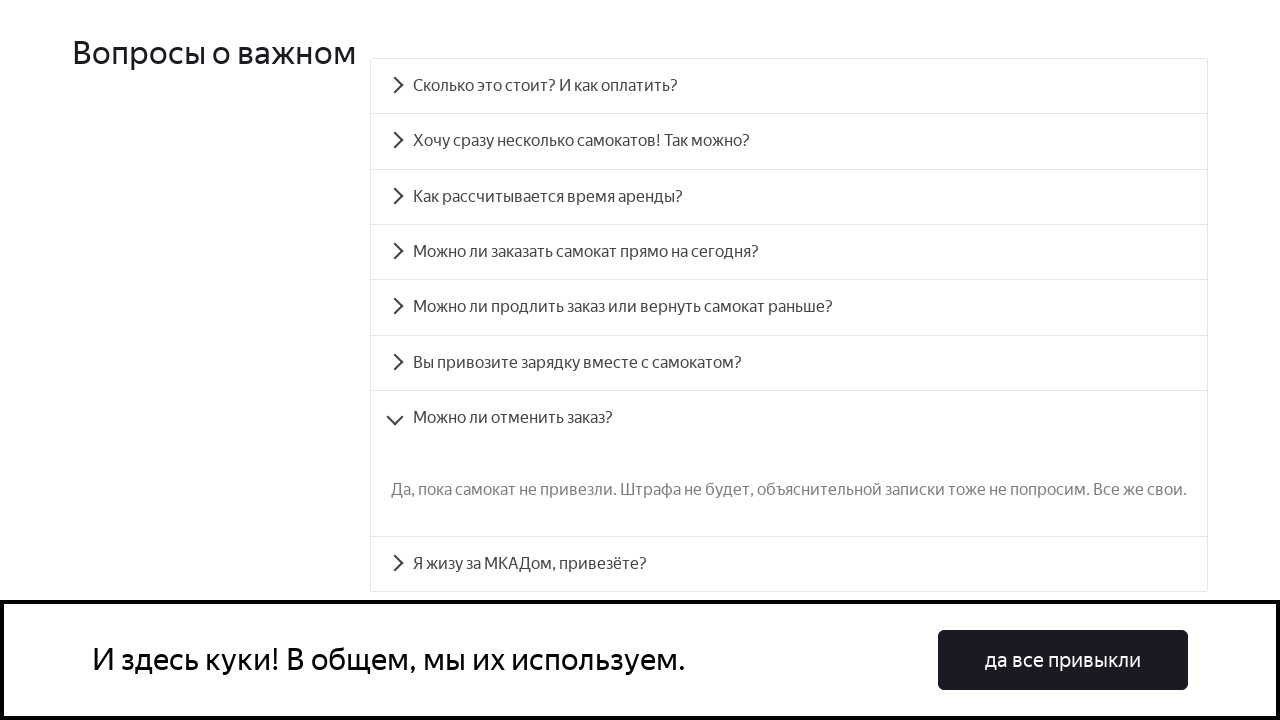

Scrolled to question element with ID accordion__heading-7
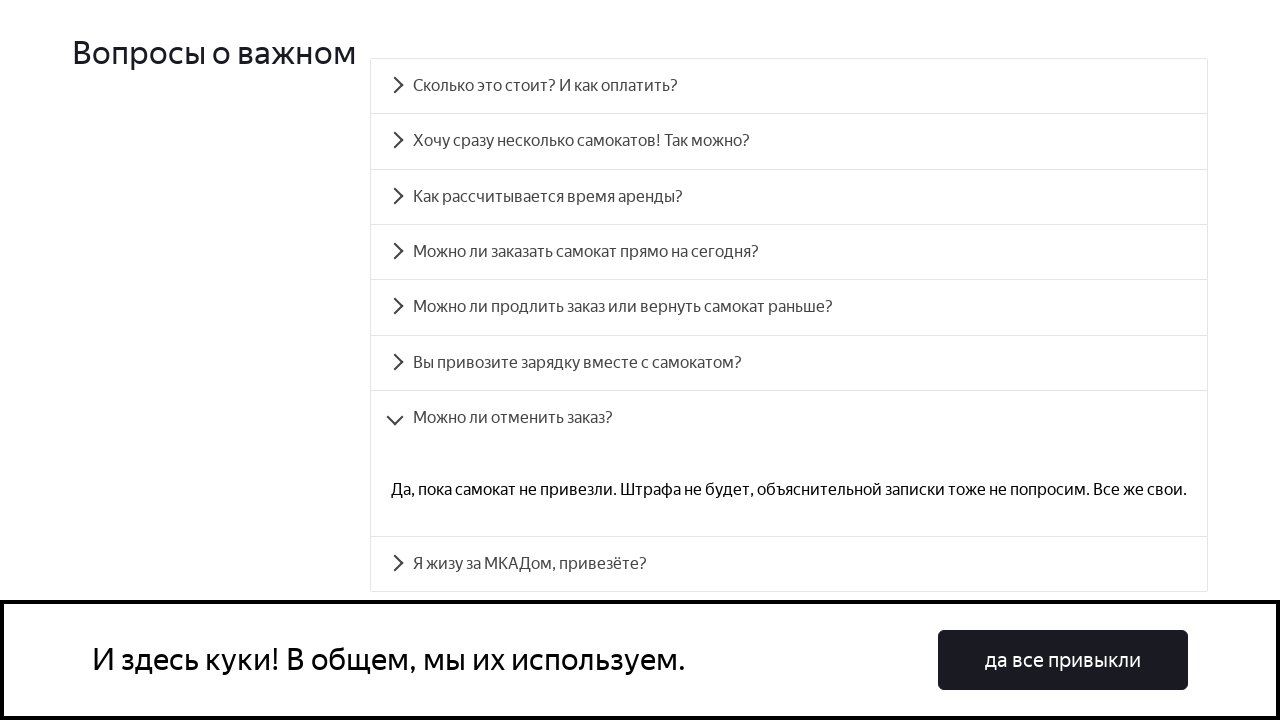

Clicked on FAQ question accordion__heading-7 to expand accordion at (789, 564) on #accordion__heading-7
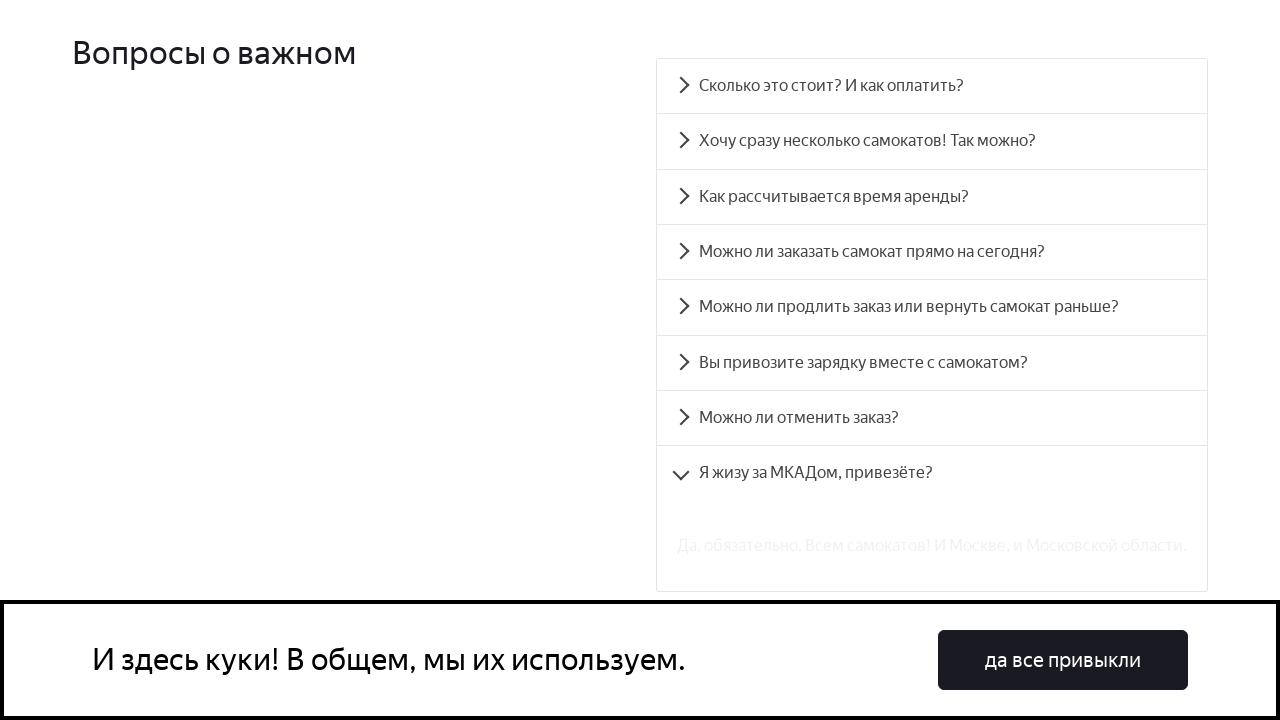

Answer panel accordion__panel-7 is now visible
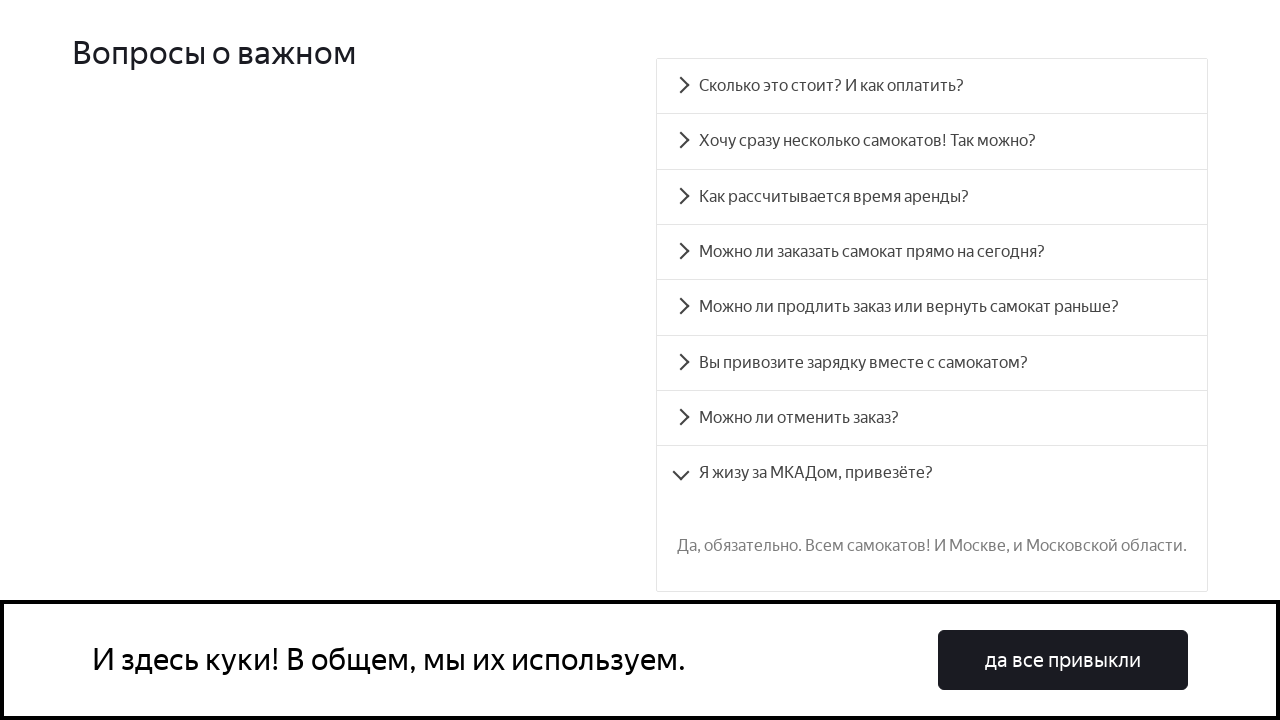

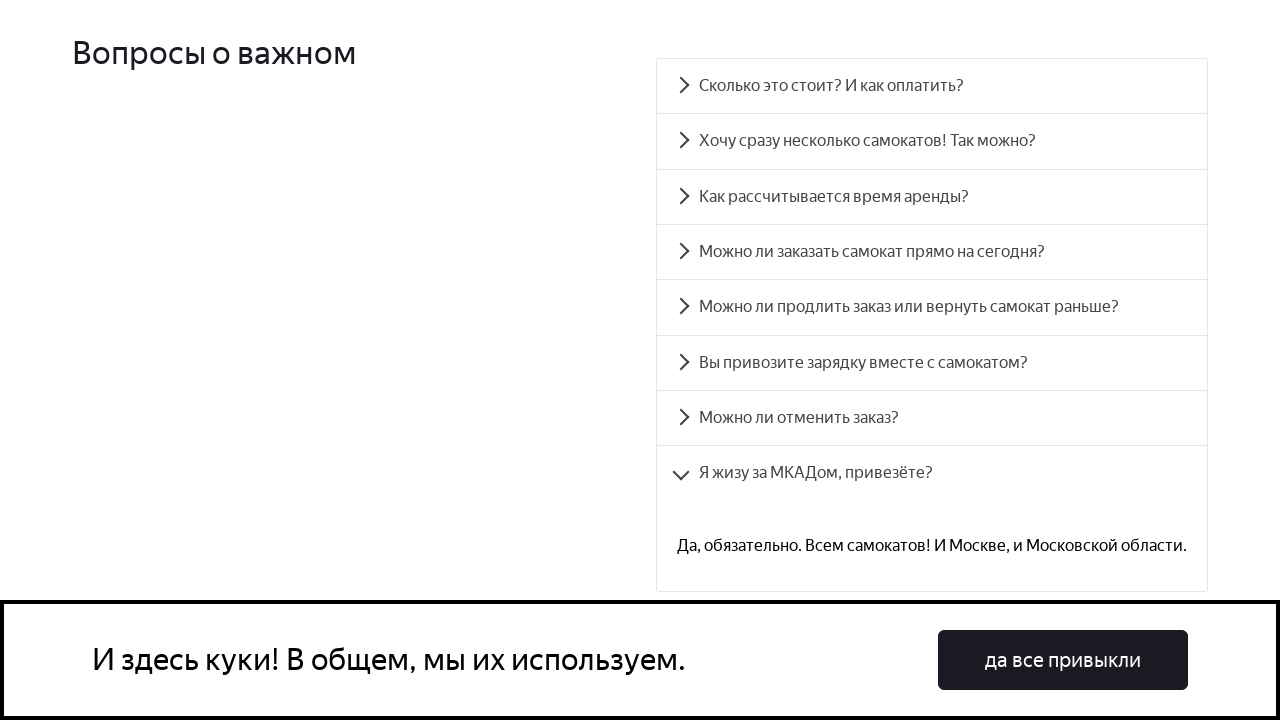